Navigates to CRM Pro website and programmatically creates and dismisses a JavaScript alert

Starting URL: https://classic.crmpro.com/

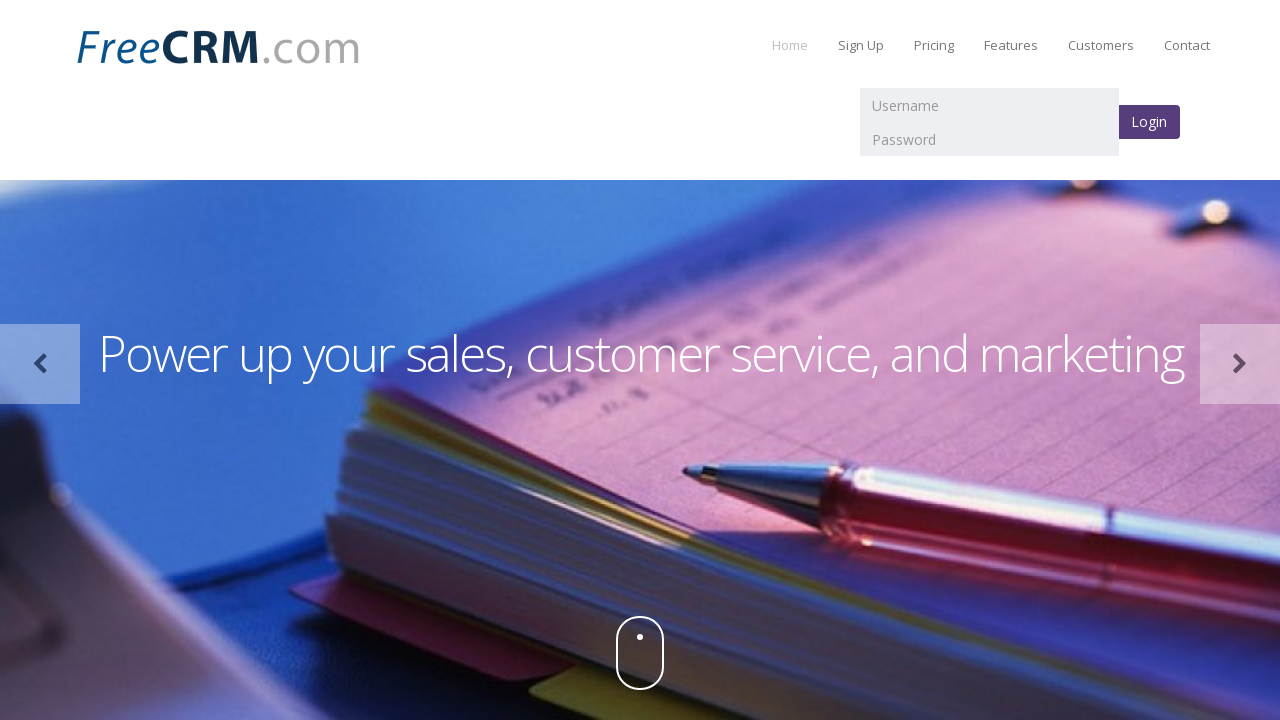

Navigated to CRM Pro website
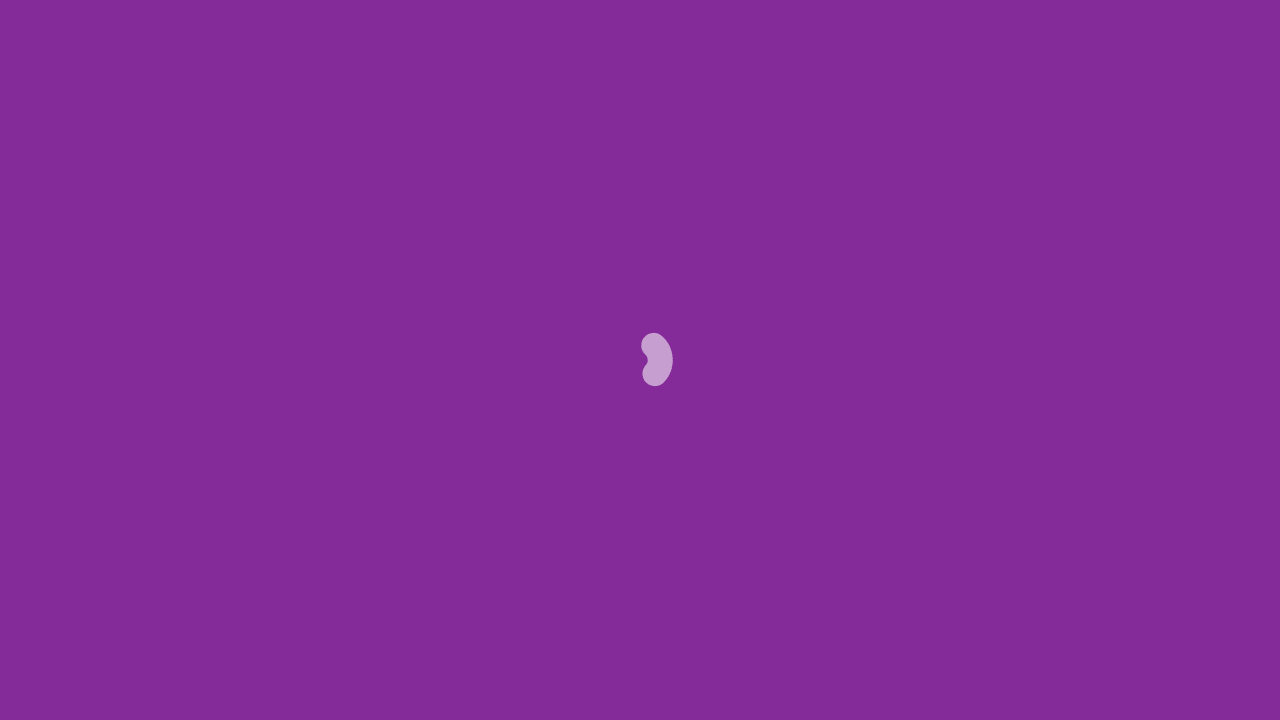

JavaScript alert created with message 'agree to privacy policy'
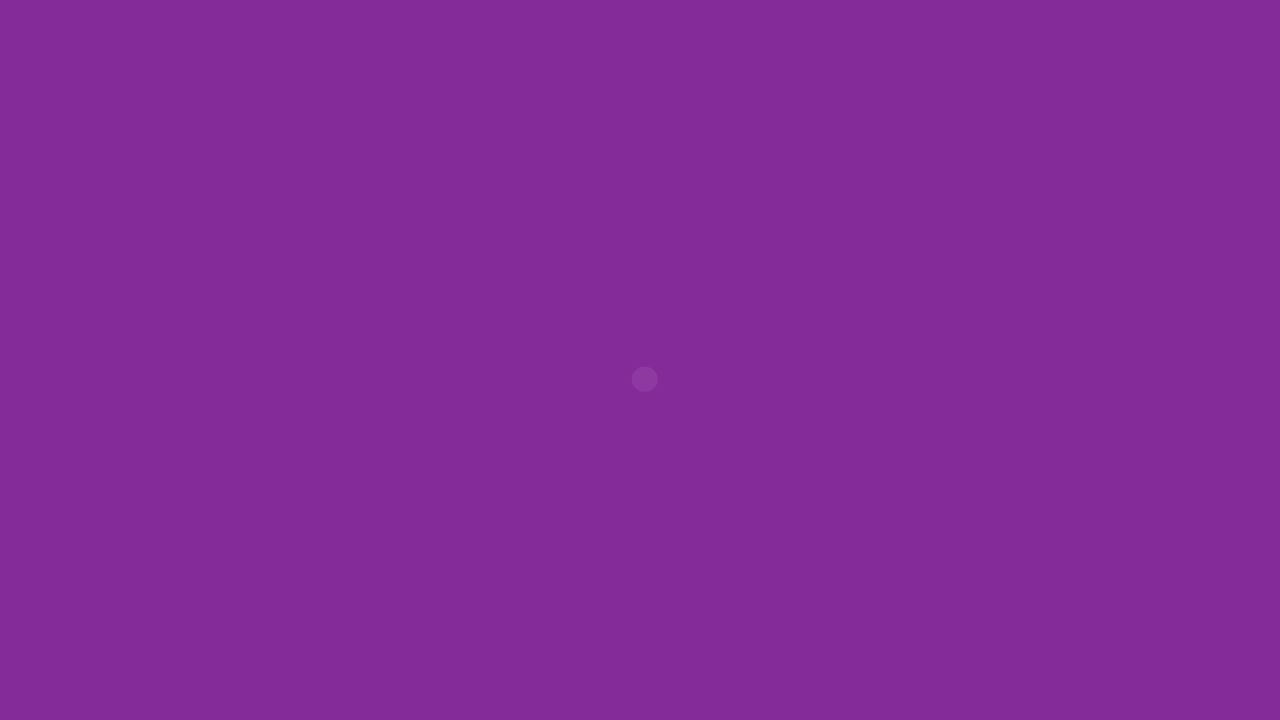

Alert dialog accepted and dismissed
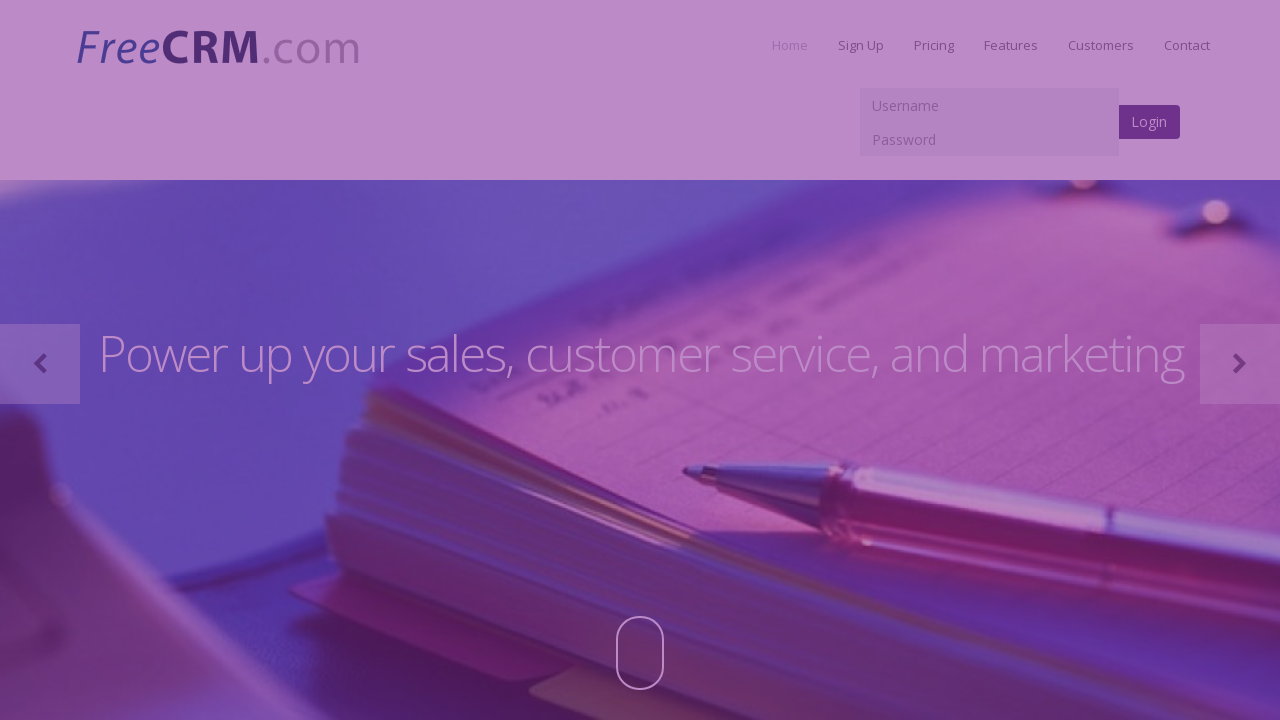

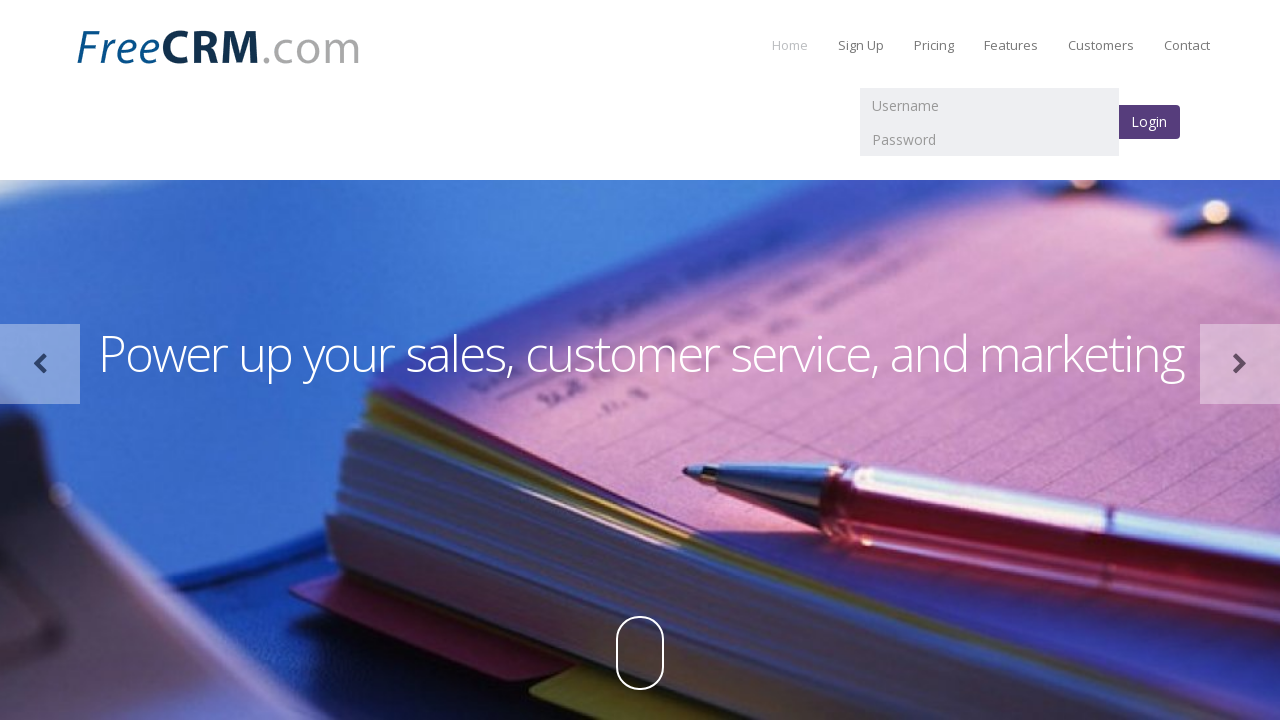